Tests JavaScript alert/prompt popup handling by switching to an iframe, clicking a button to trigger a prompt dialog, and accepting it

Starting URL: https://www.w3schools.com/jsref/tryit.asp?filename=tryjsref_prompt

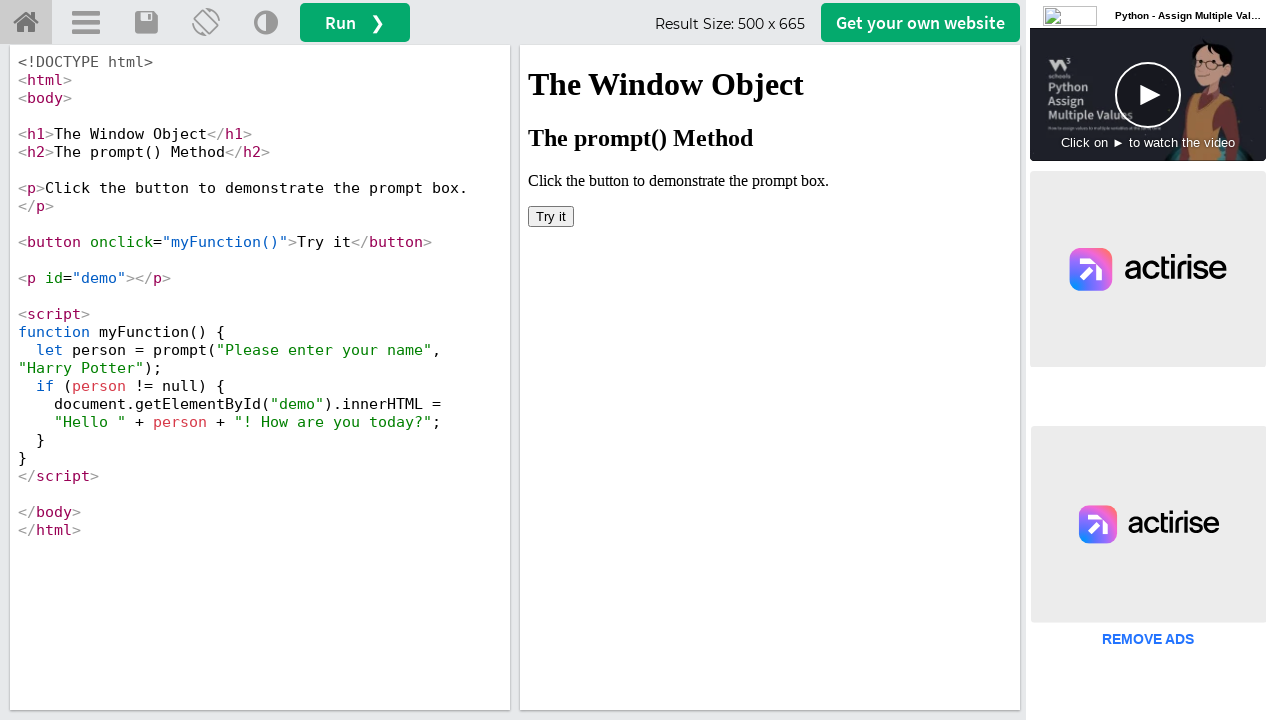

Located iframe with ID 'iframeResult' containing the demo
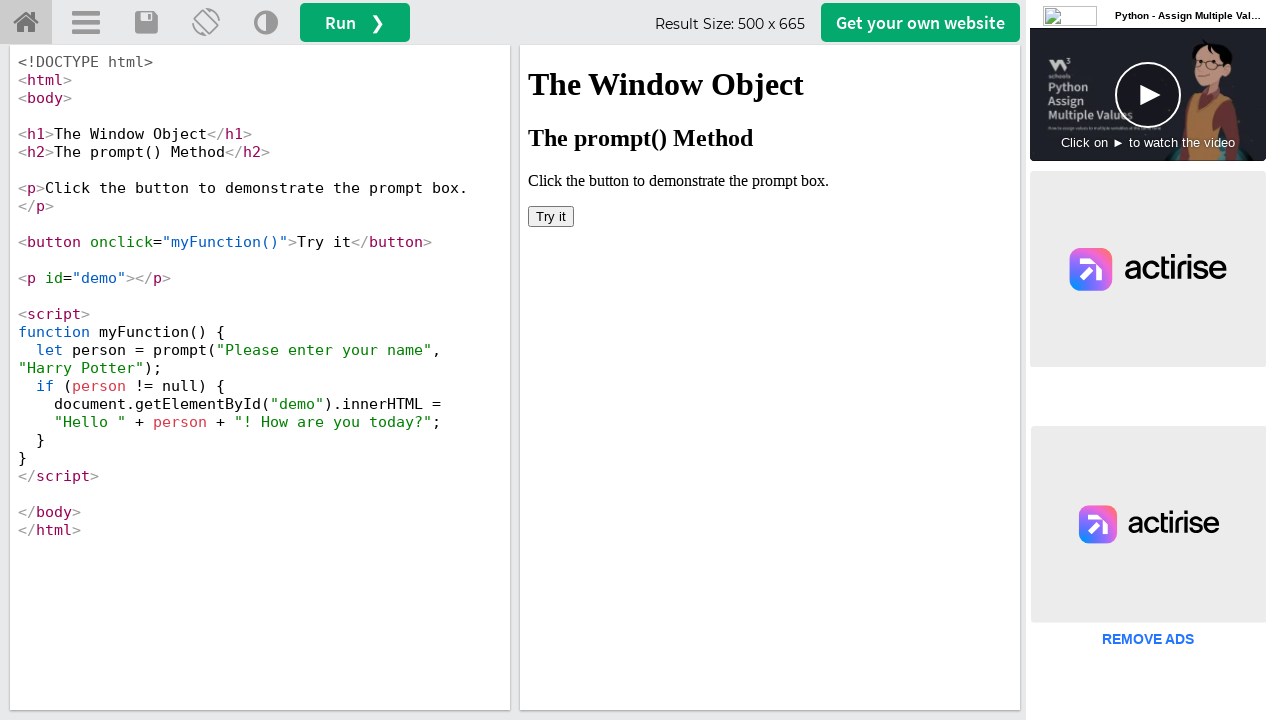

Clicked 'Try it' button to trigger JavaScript prompt dialog at (551, 216) on #iframeResult >> internal:control=enter-frame >> xpath=//button[normalize-space(
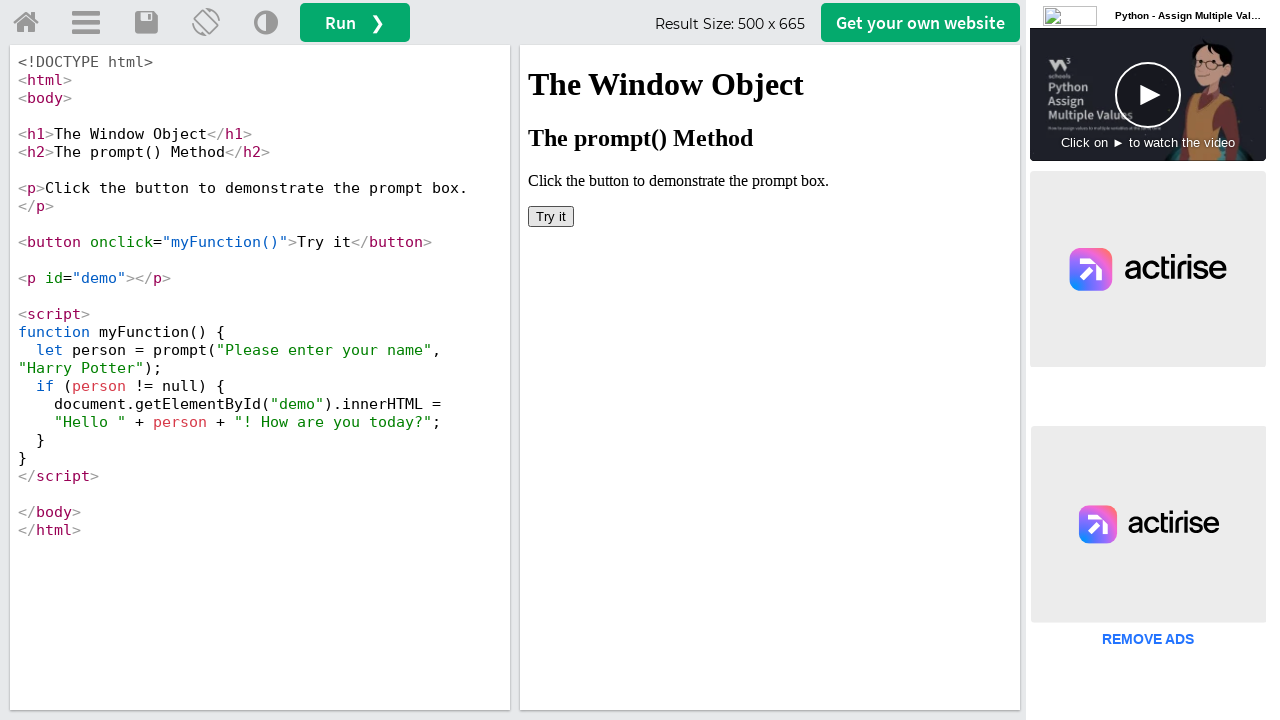

Set up dialog handler to accept prompt dialogs
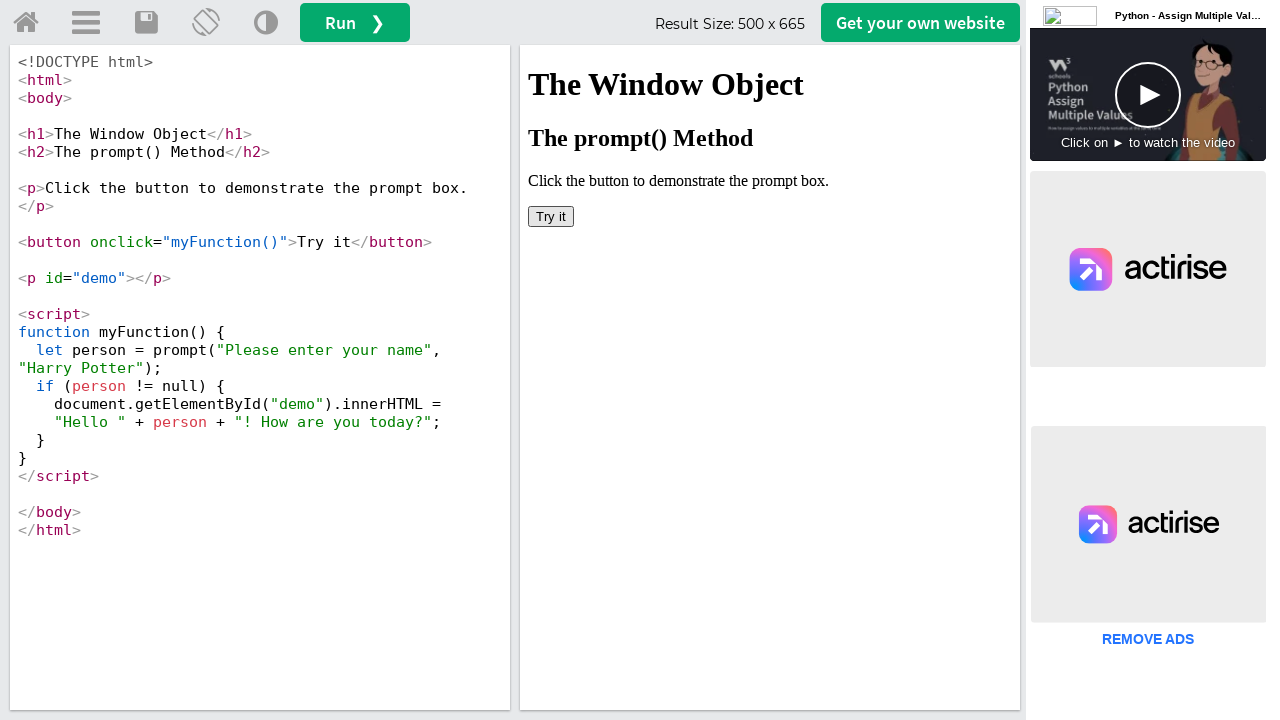

Waited 2 seconds for result to appear after accepting prompt
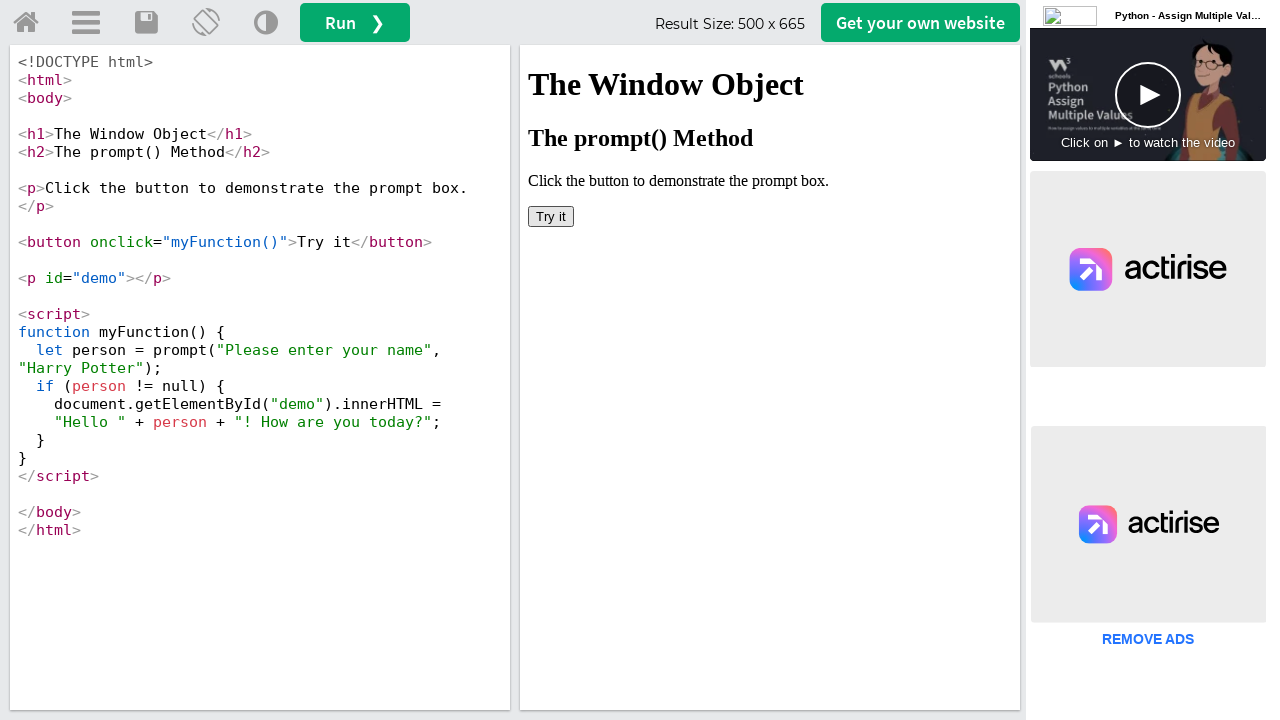

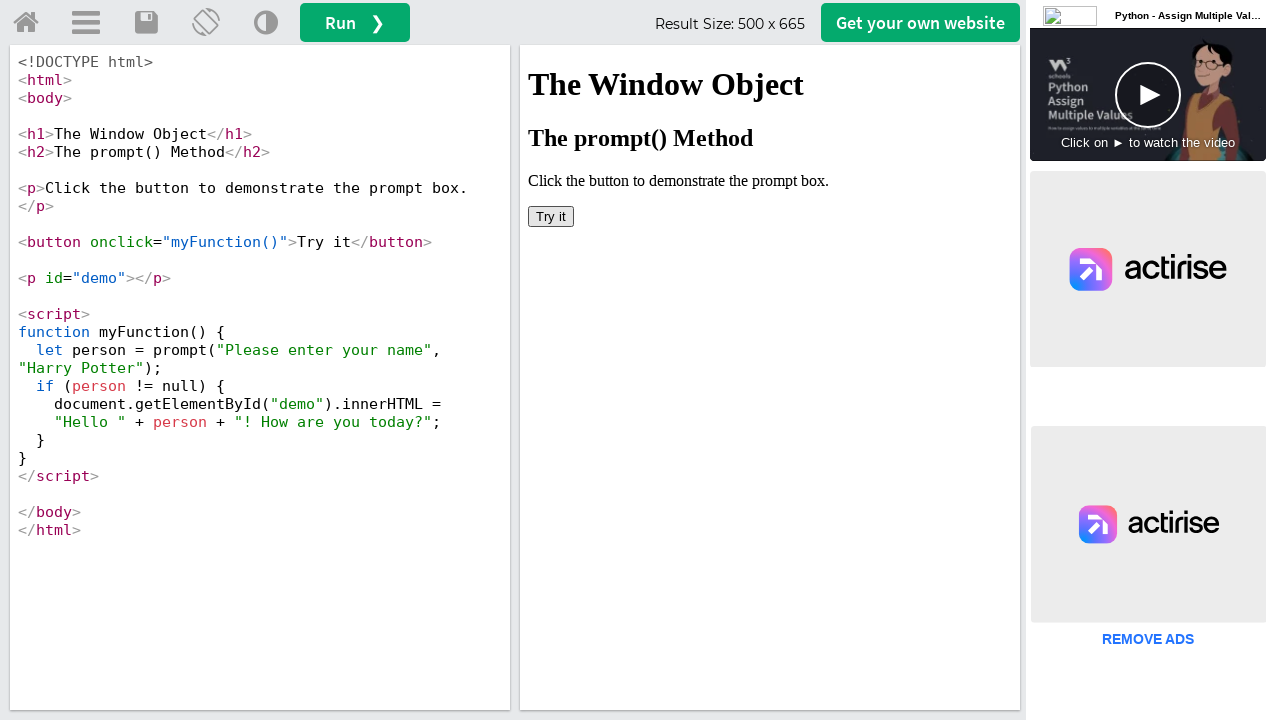